Tests a form submission workflow that involves extracting an attribute value from an image element, performing a mathematical calculation, filling the result into an answer field, selecting a checkbox and radio button, and submitting the form.

Starting URL: https://suninjuly.github.io/get_attribute.html

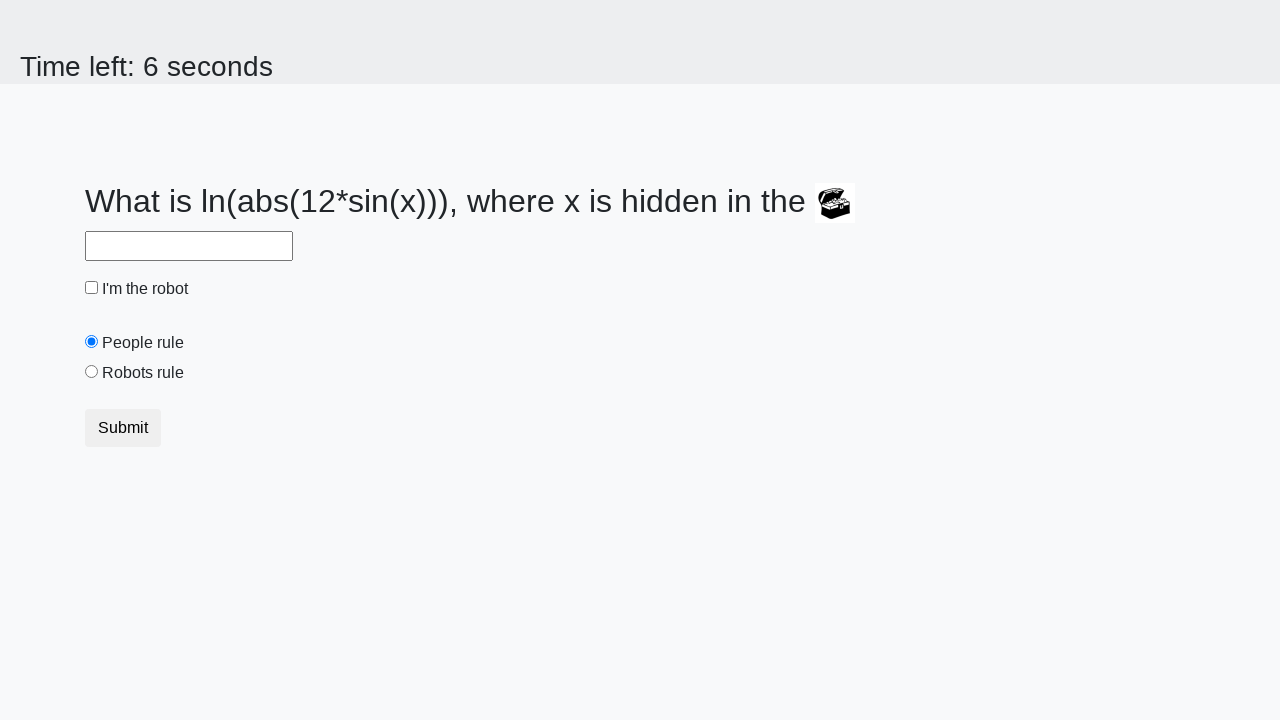

Extracted 'valuex' attribute from treasure image element
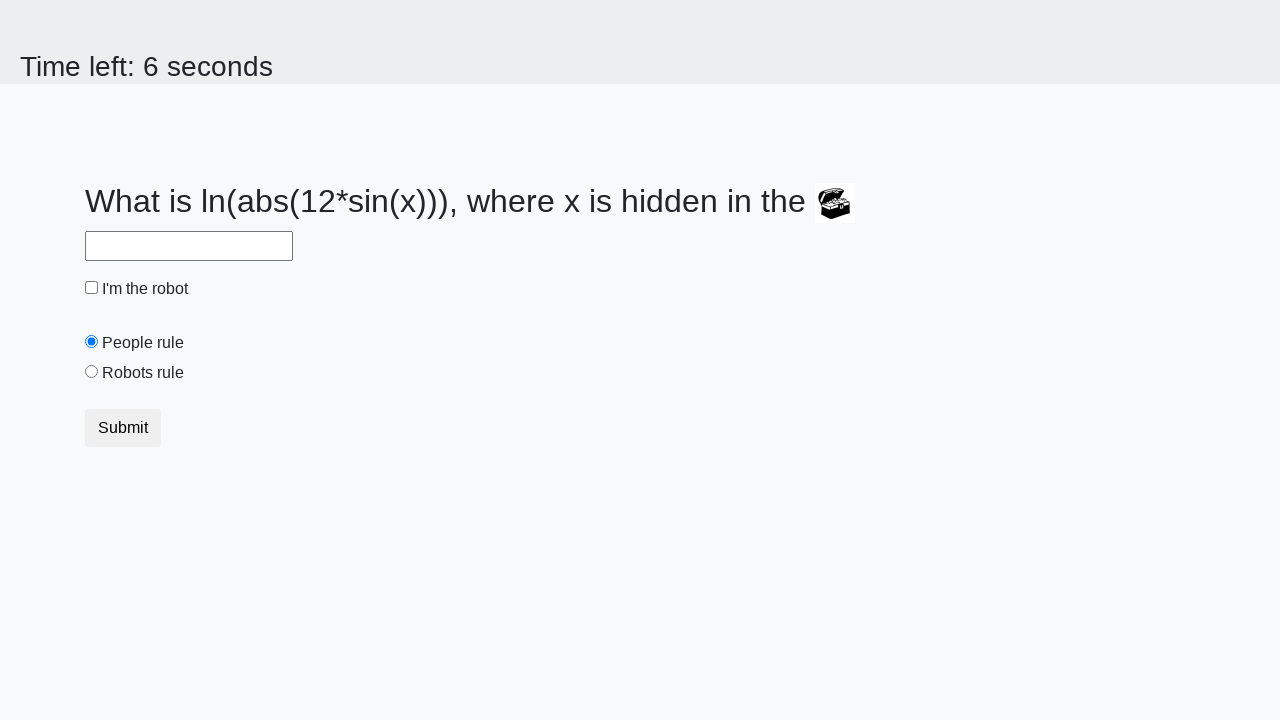

Calculated answer using mathematical formula: log(12*sin(valuex))
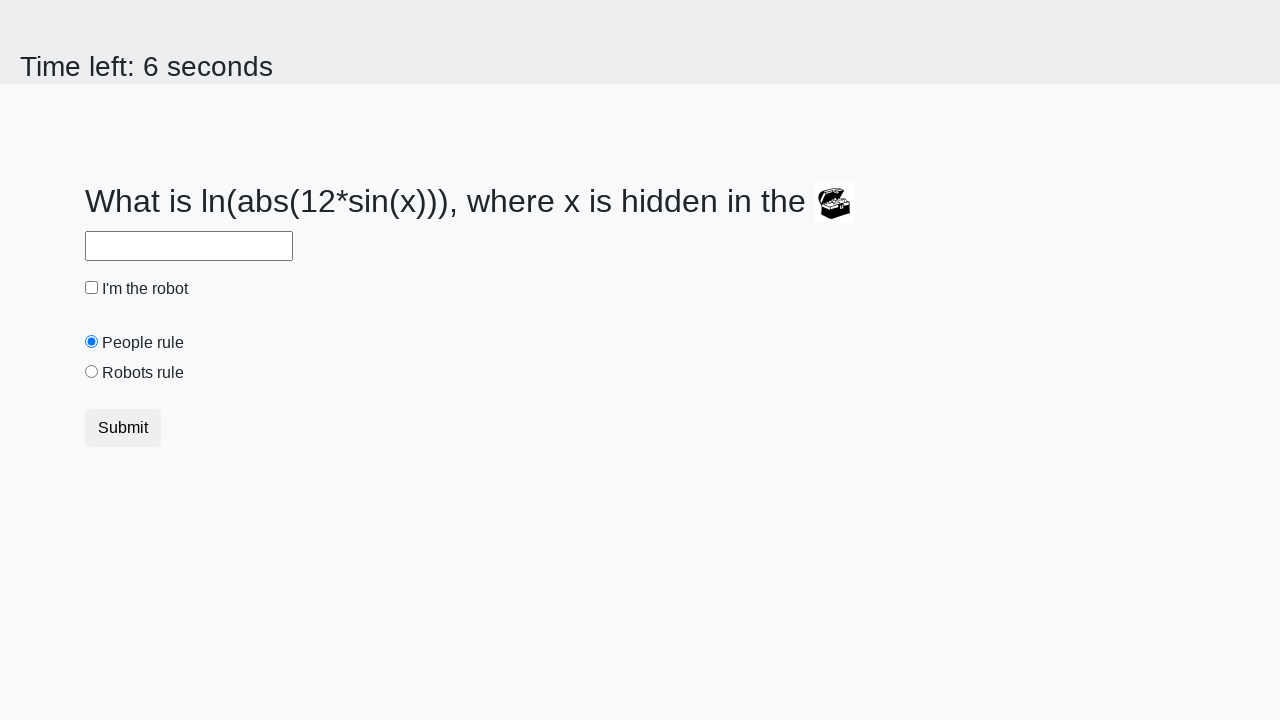

Filled answer field with calculated value on #answer
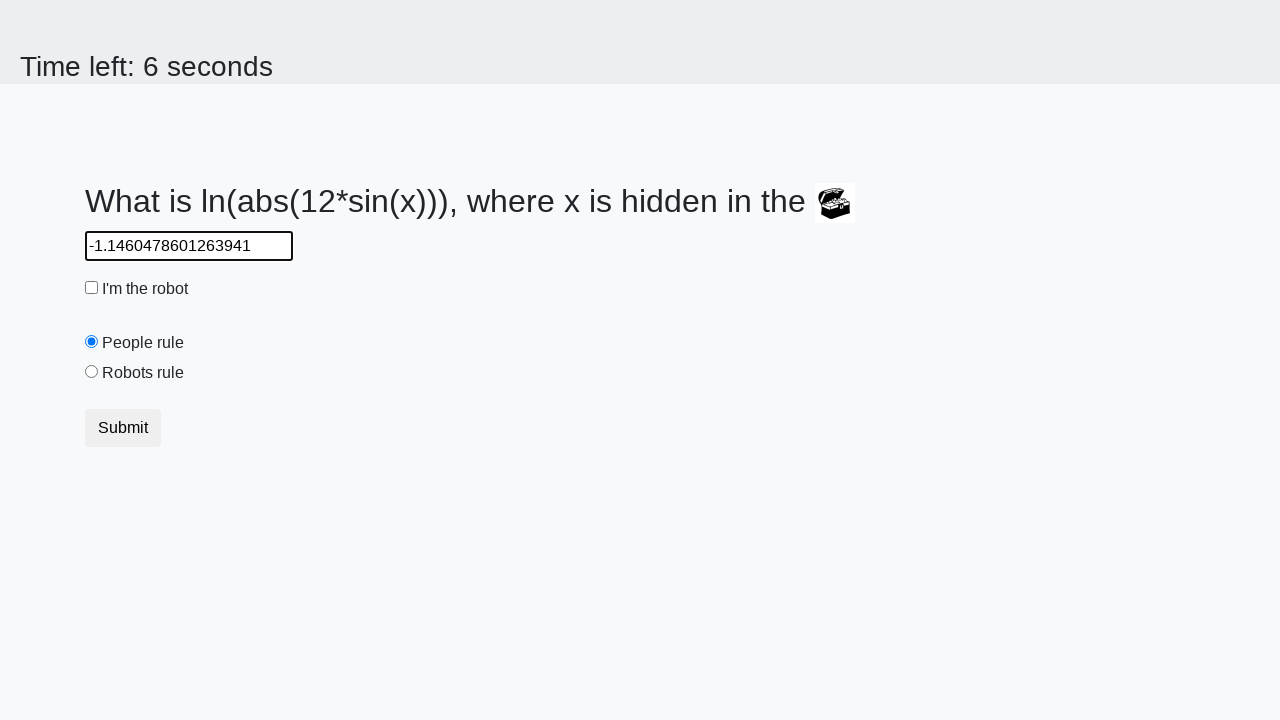

Clicked robot checkbox to select it at (92, 288) on #robotCheckbox
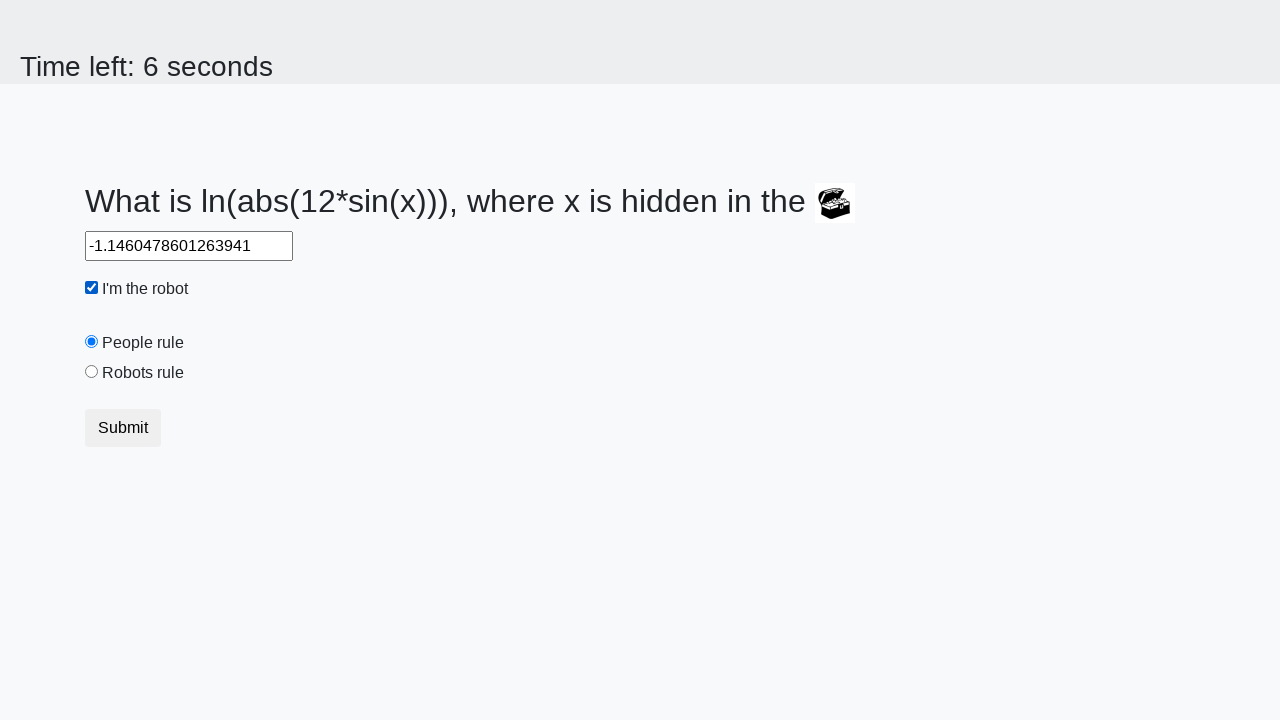

Clicked robots rule radio button to select it at (92, 372) on #robotsRule
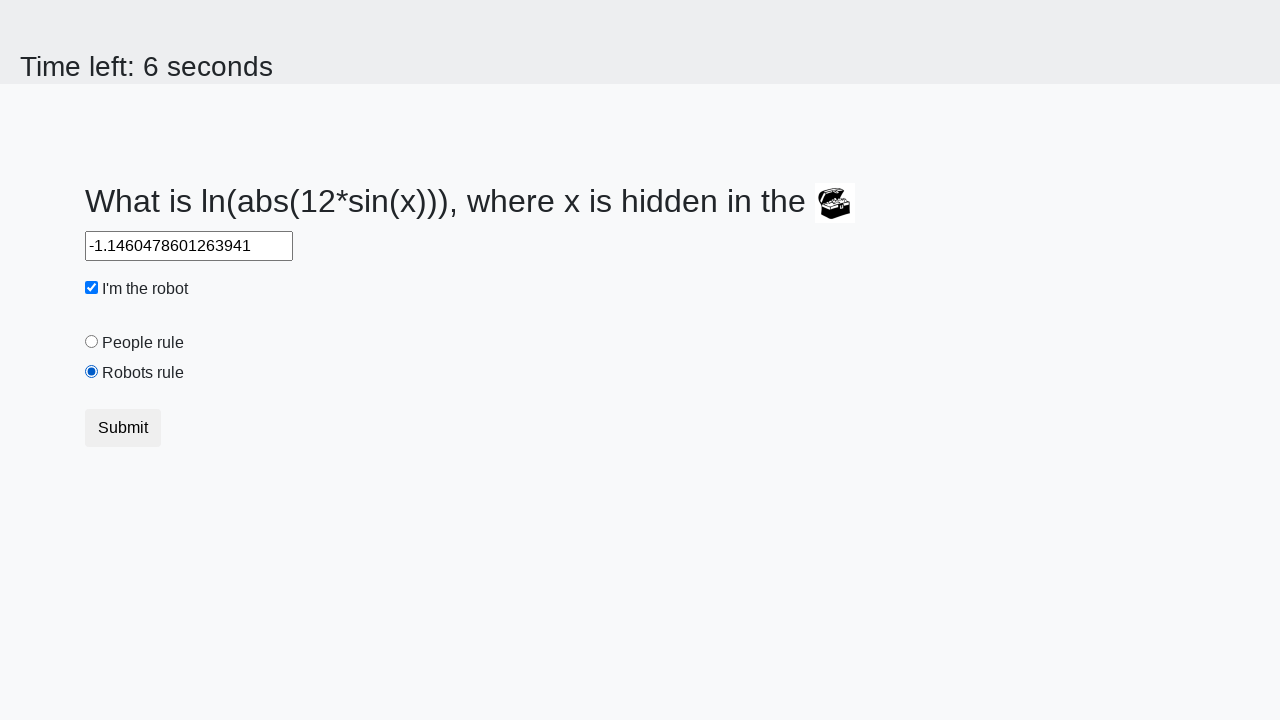

Clicked submit button to submit the form at (123, 428) on [type='submit']
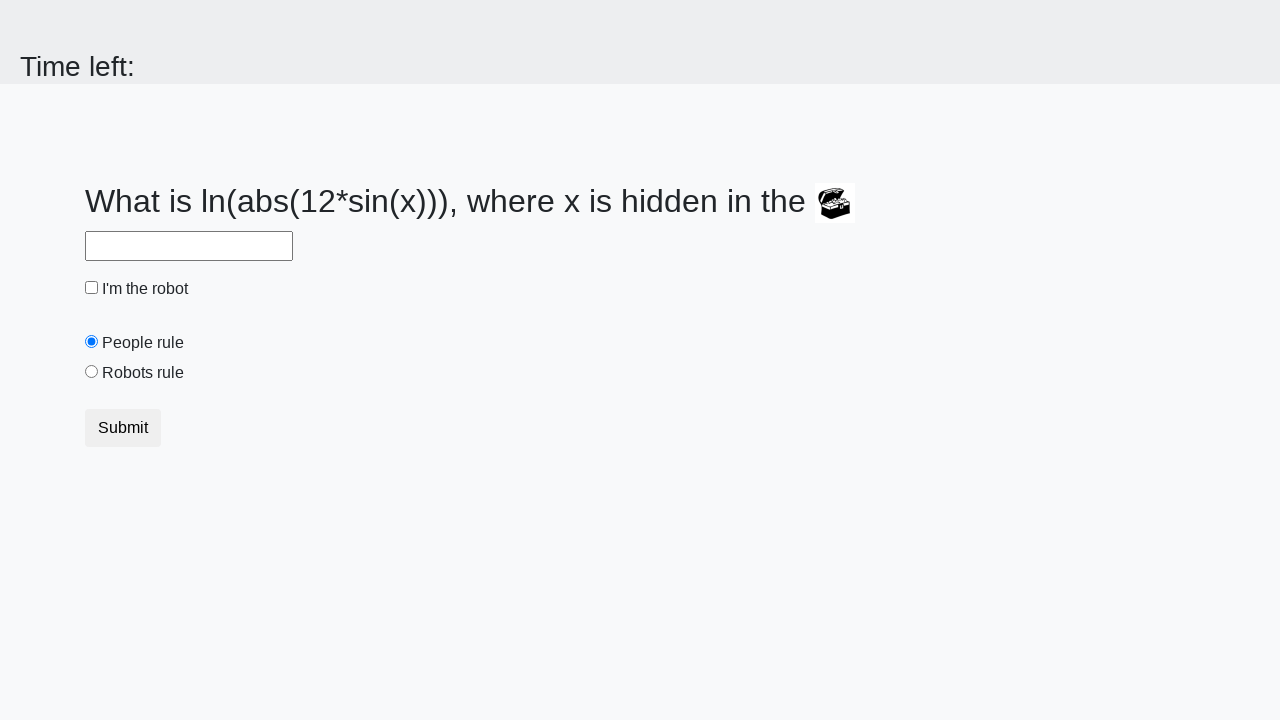

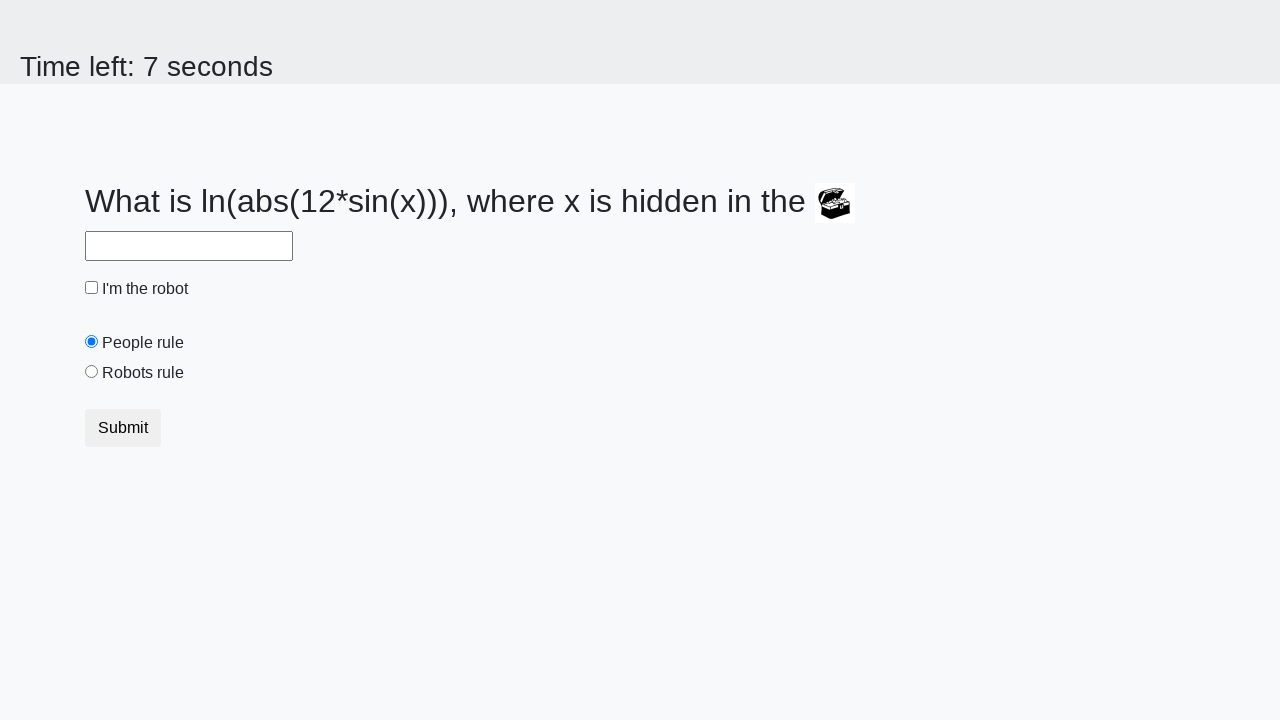